Tests form input functionality by locating an input field and entering a task name

Starting URL: https://rwyszynski.github.io/

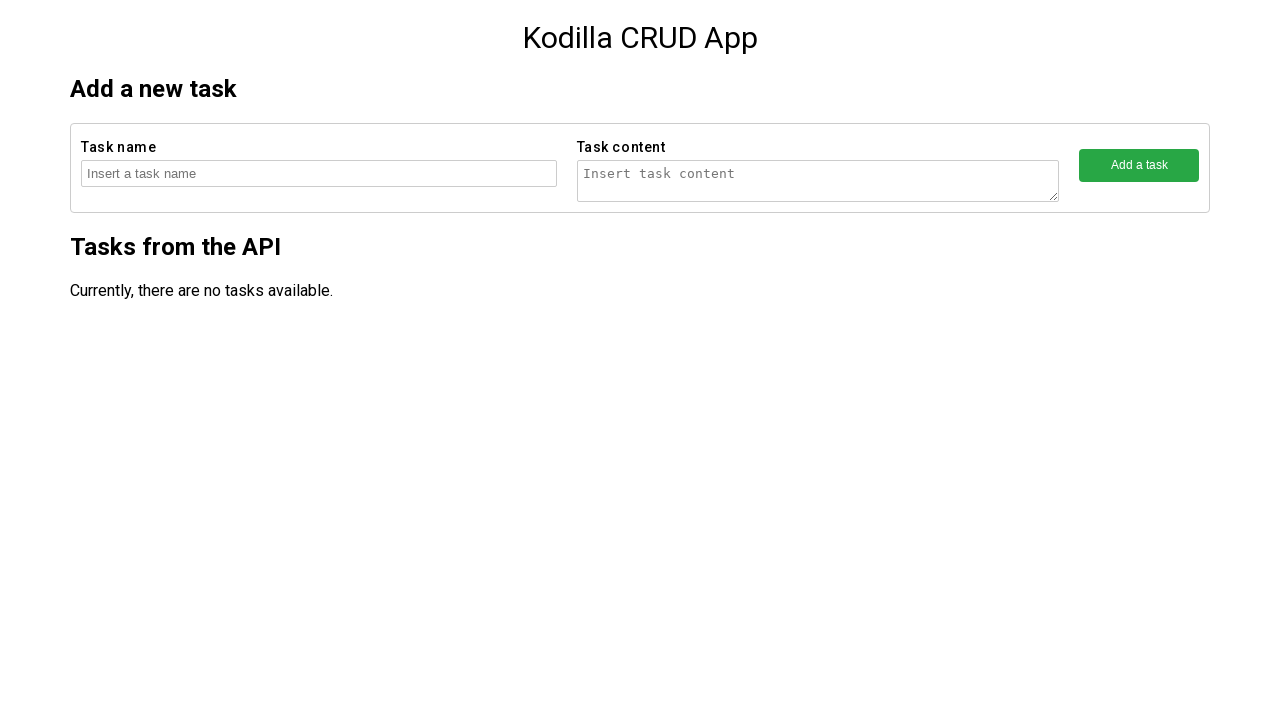

Filled task input field with 'New robotic task' on main section form fieldset input
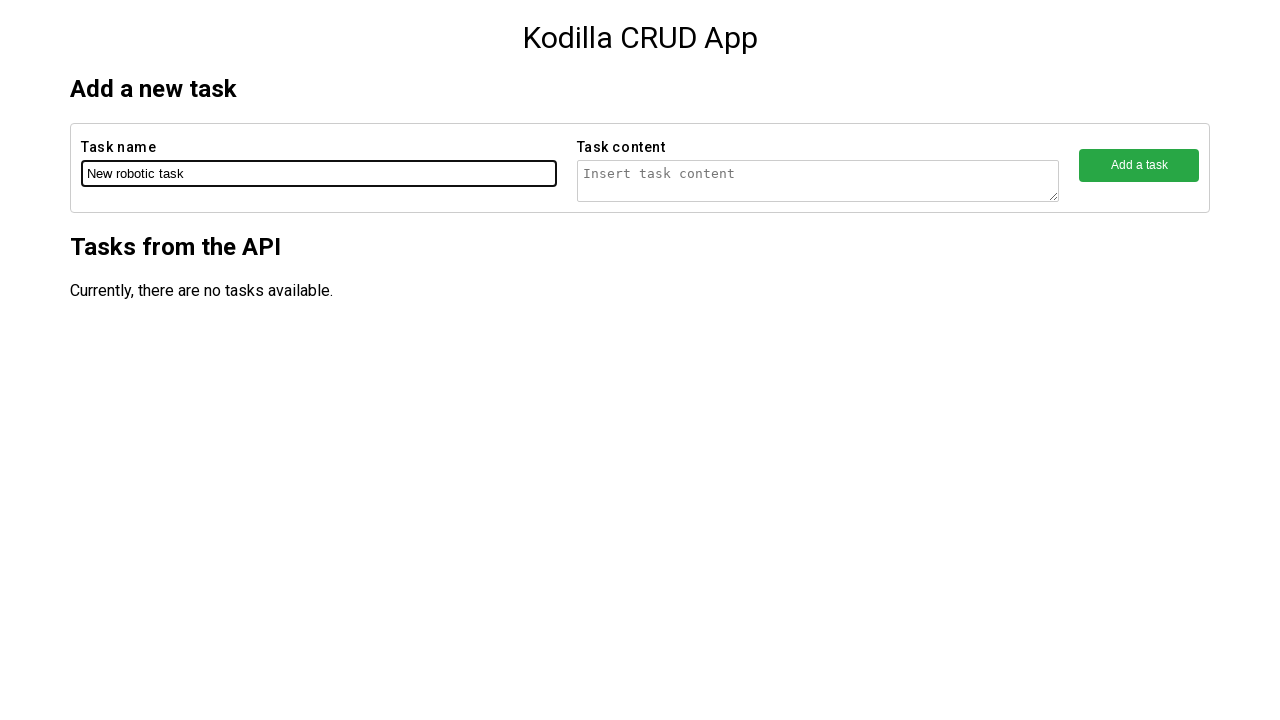

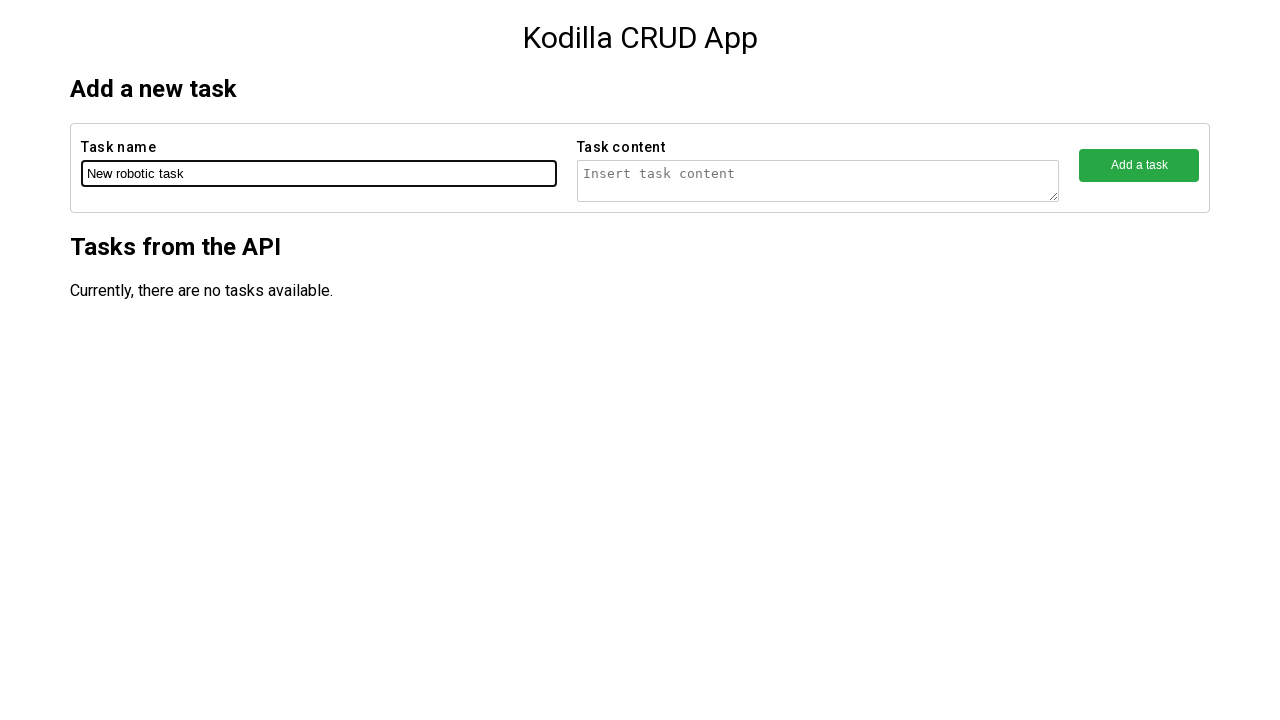